Tests jQuery UI selectable functionality by selecting multiple list items using Control+Click within an iframe

Starting URL: https://jqueryui.com/selectable/

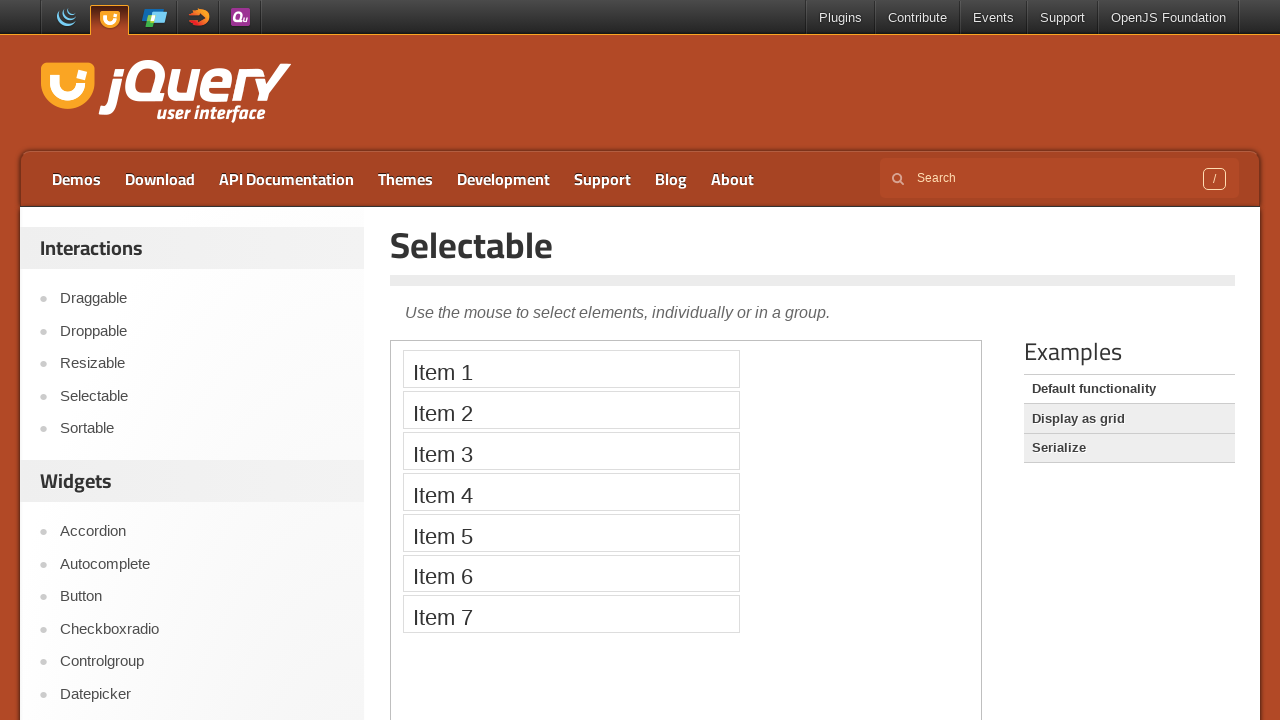

Located the demo iframe for jQuery UI selectable
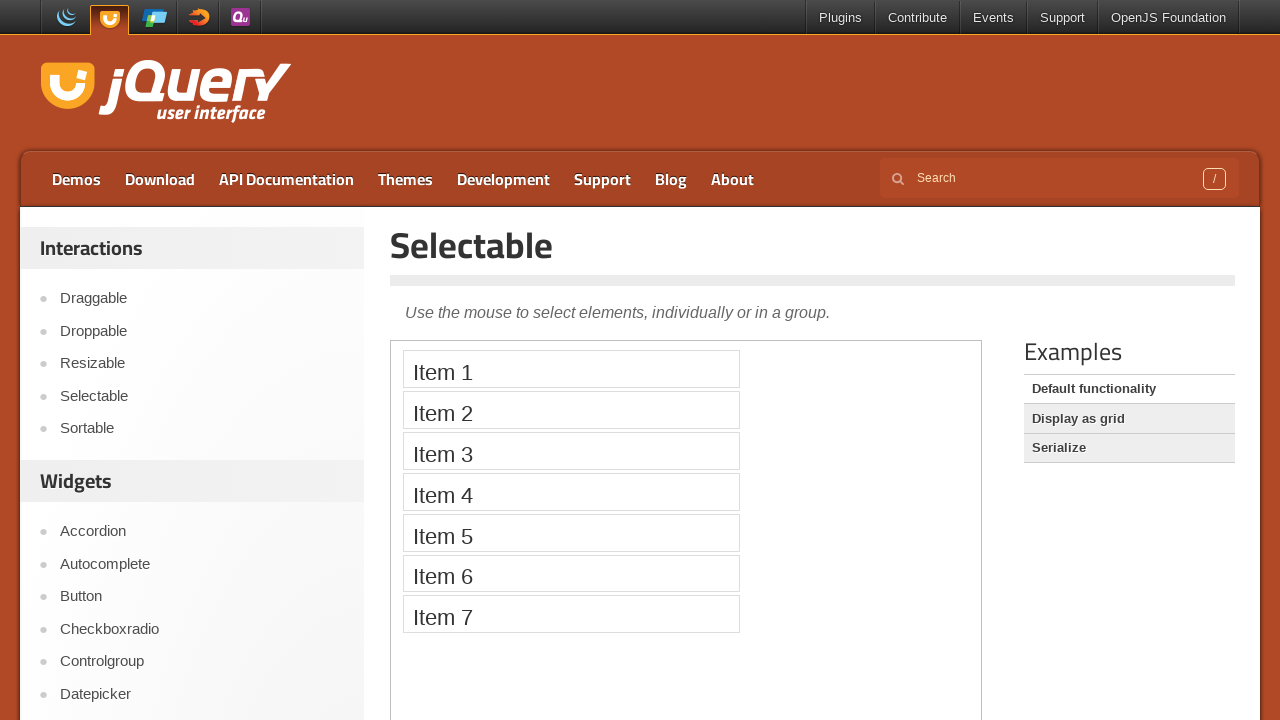

Located the selectable list element within iframe
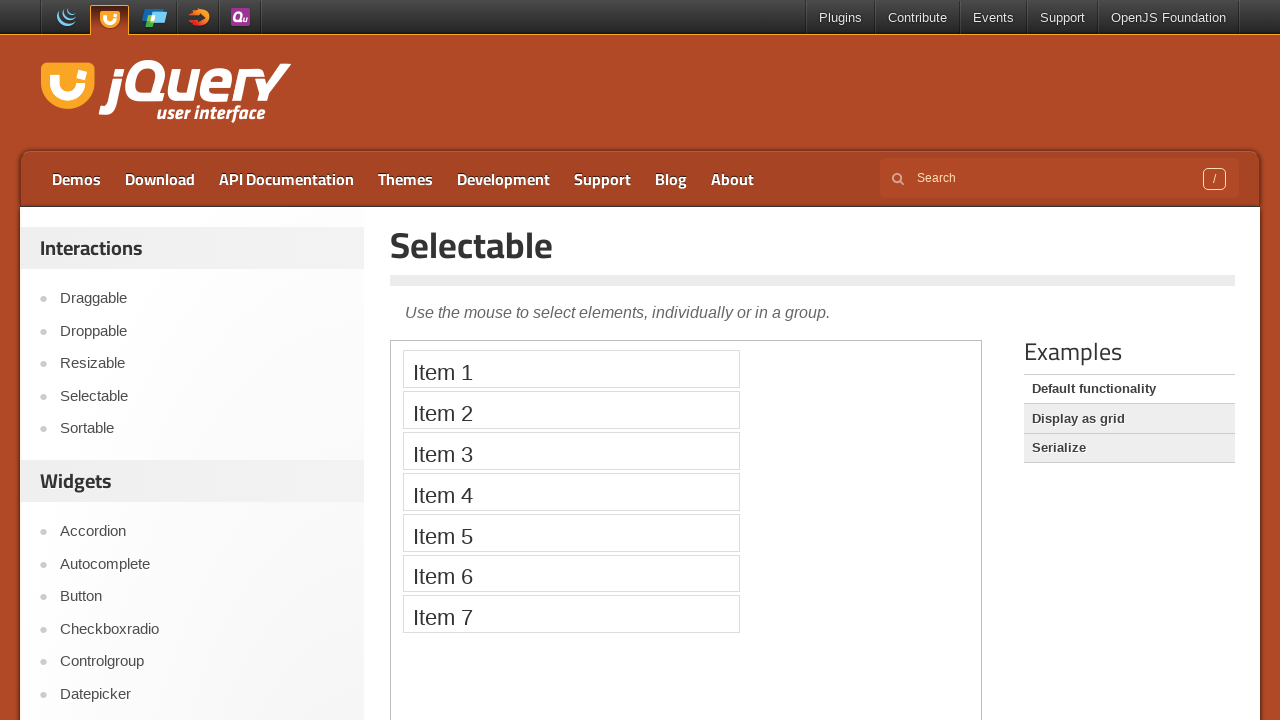

Retrieved all list items from the selectable list
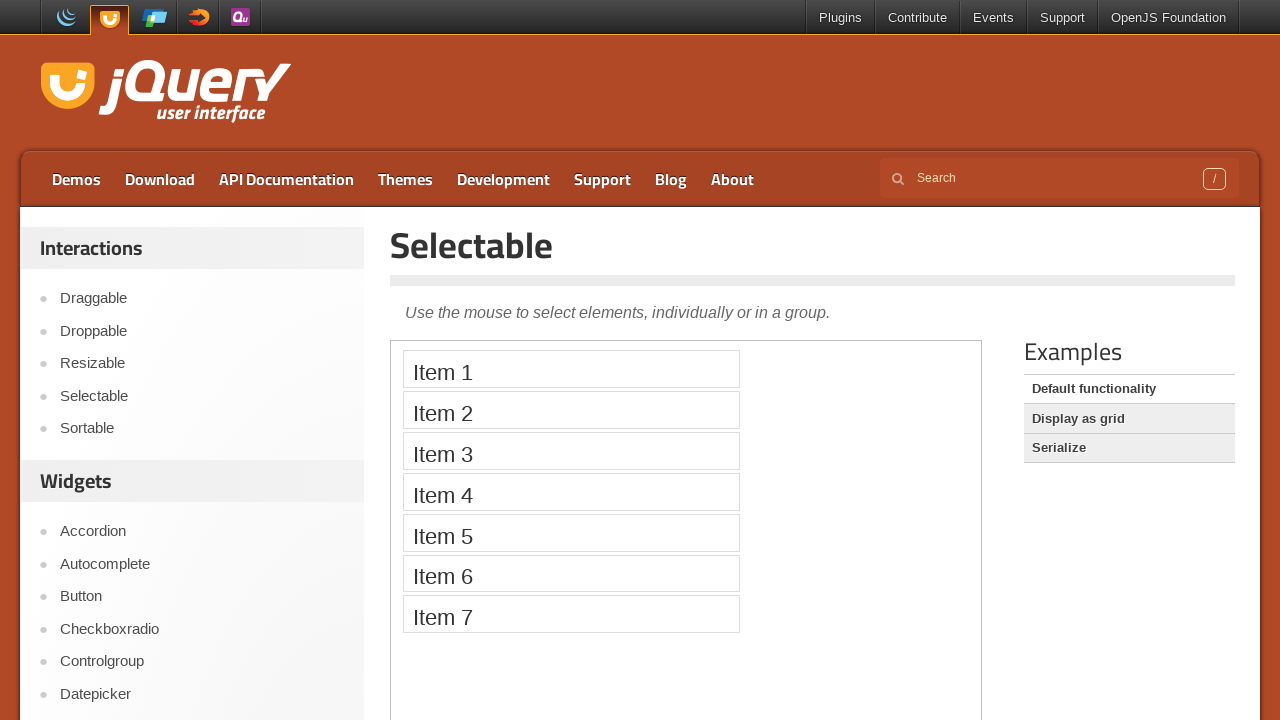

Pressed and held Control key for multi-selection
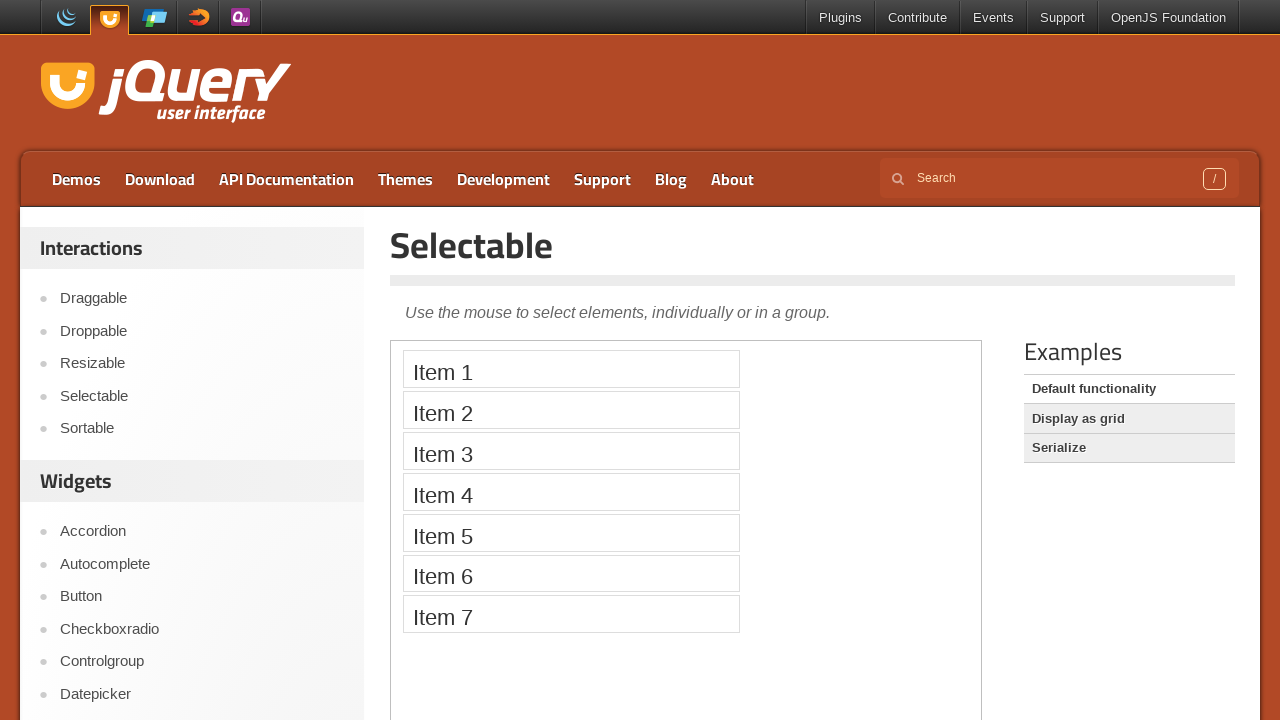

Clicked item at index 1 while holding Control at (571, 410) on .demo-frame >> internal:control=enter-frame >> #selectable >> li >> nth=1
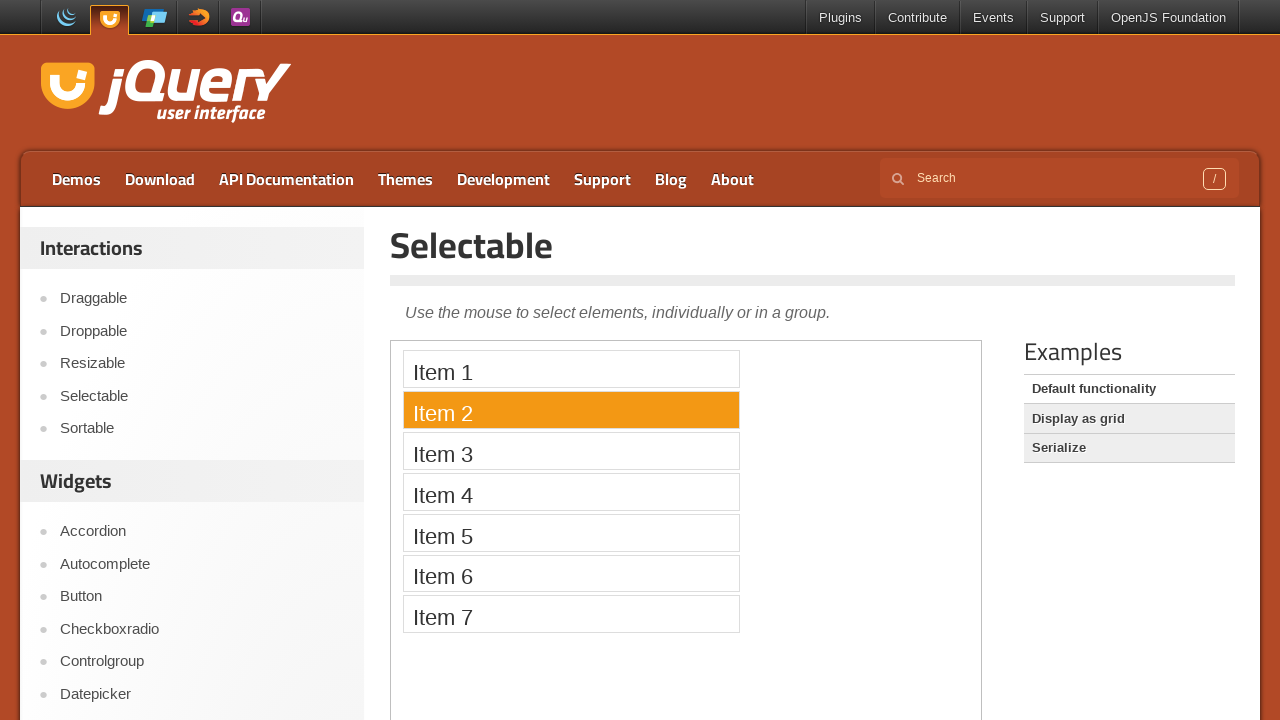

Clicked item at index 3 while holding Control at (571, 492) on .demo-frame >> internal:control=enter-frame >> #selectable >> li >> nth=3
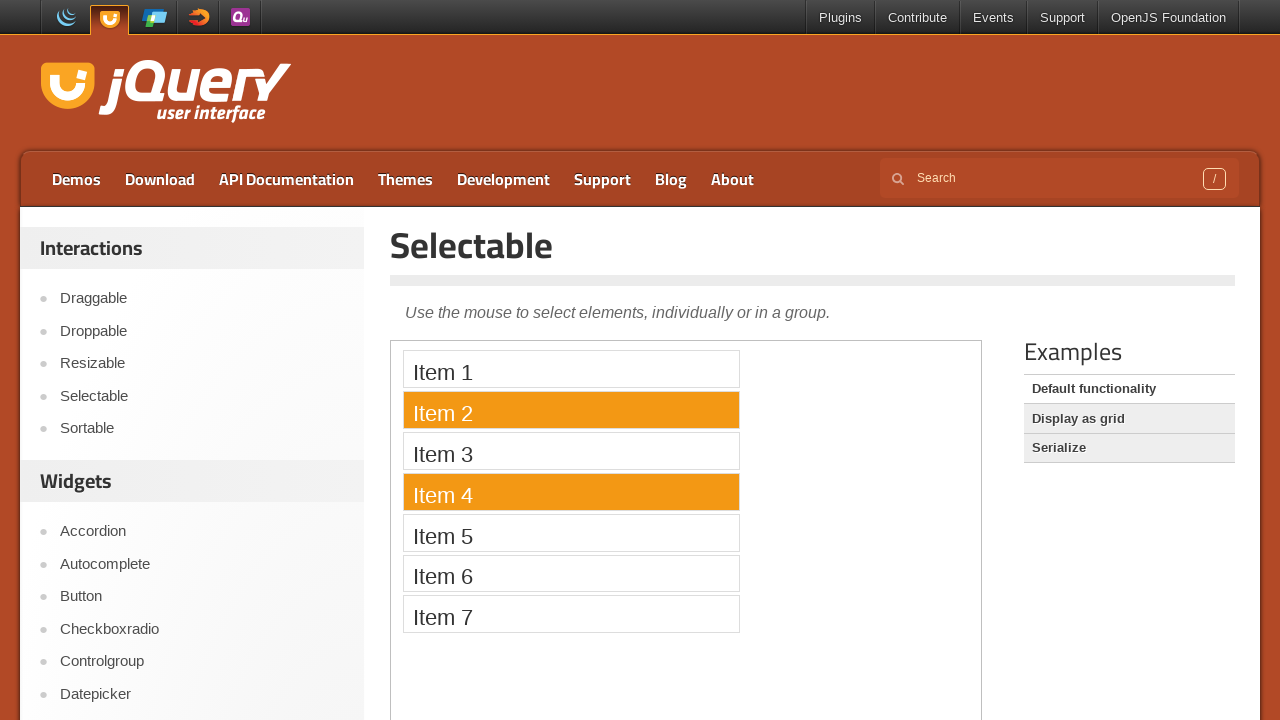

Clicked item at index 5 while holding Control at (571, 573) on .demo-frame >> internal:control=enter-frame >> #selectable >> li >> nth=5
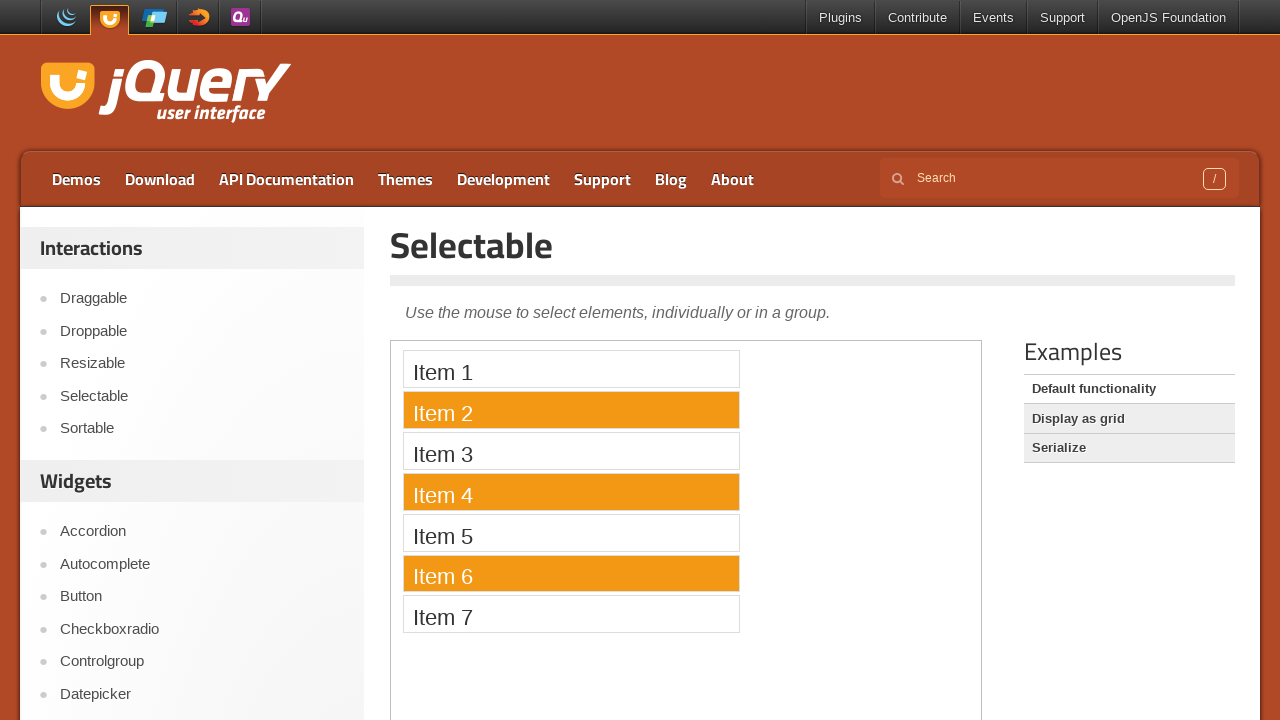

Released Control key to complete multi-selection
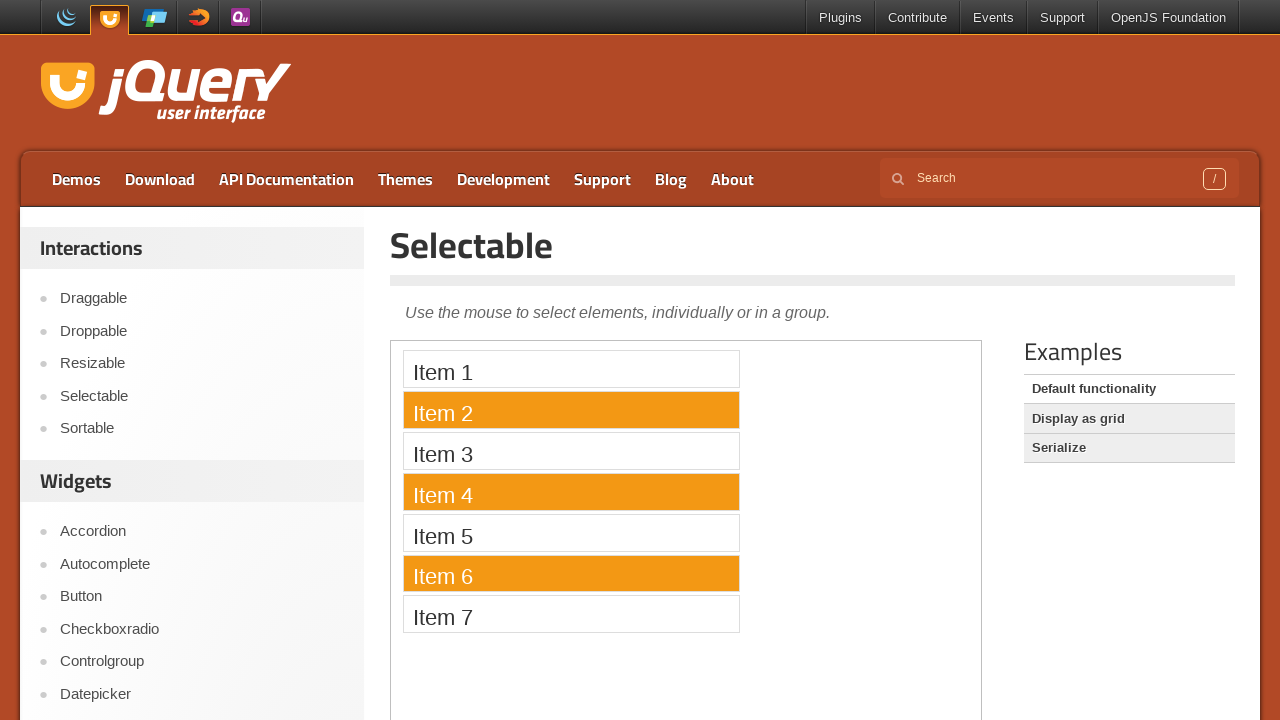

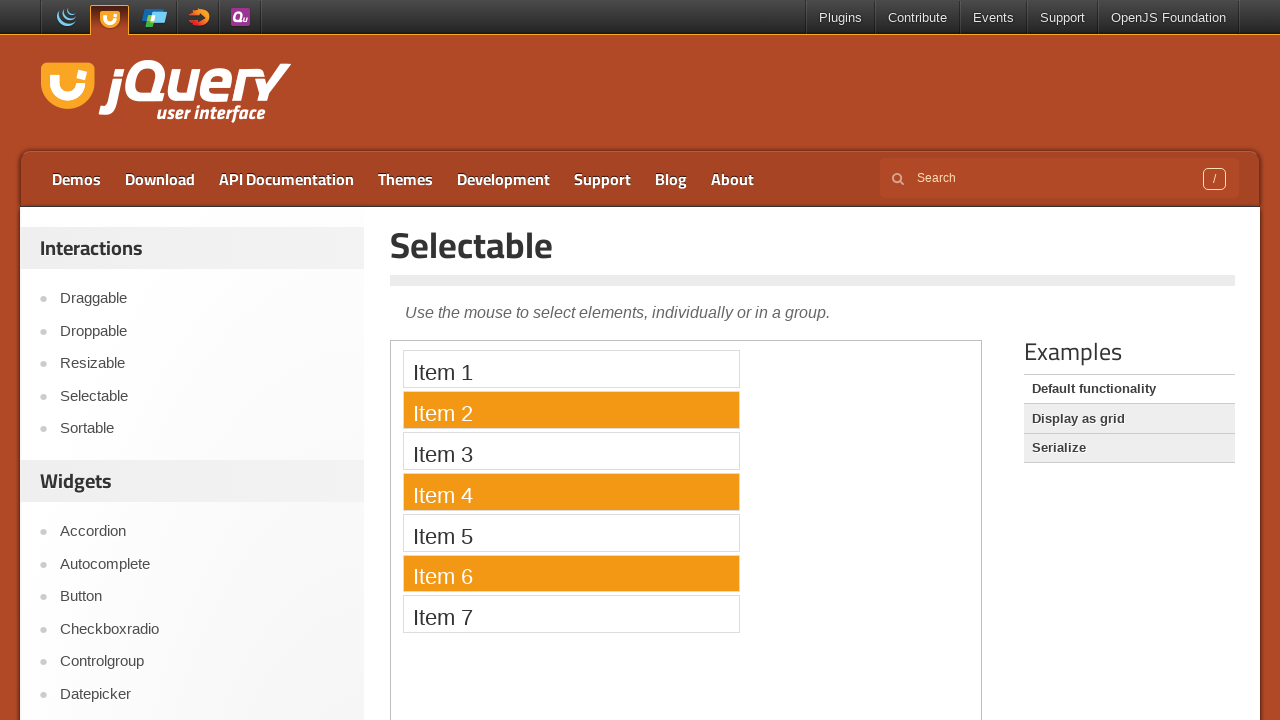